Tests that clicking the small modal button displays a modal dialog with the correct title "Small Modal"

Starting URL: https://demoqa.com/modal-dialogs

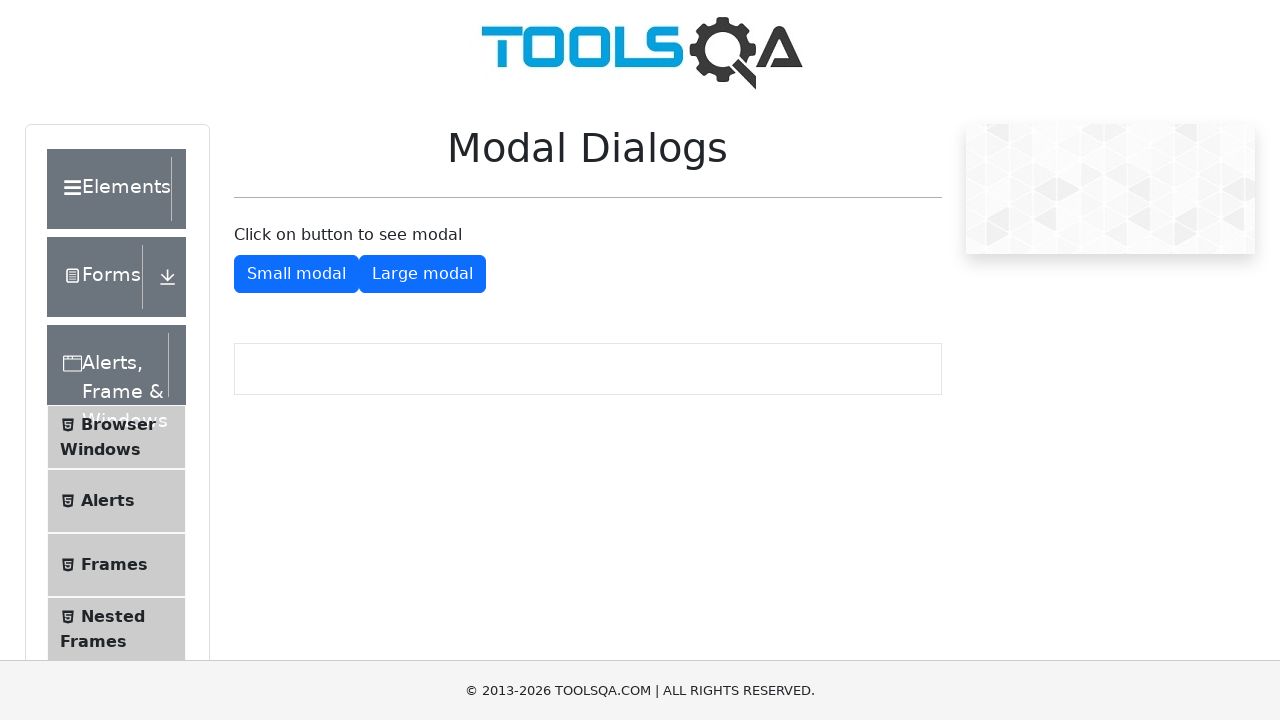

Clicked the small modal button at (296, 274) on #showSmallModal
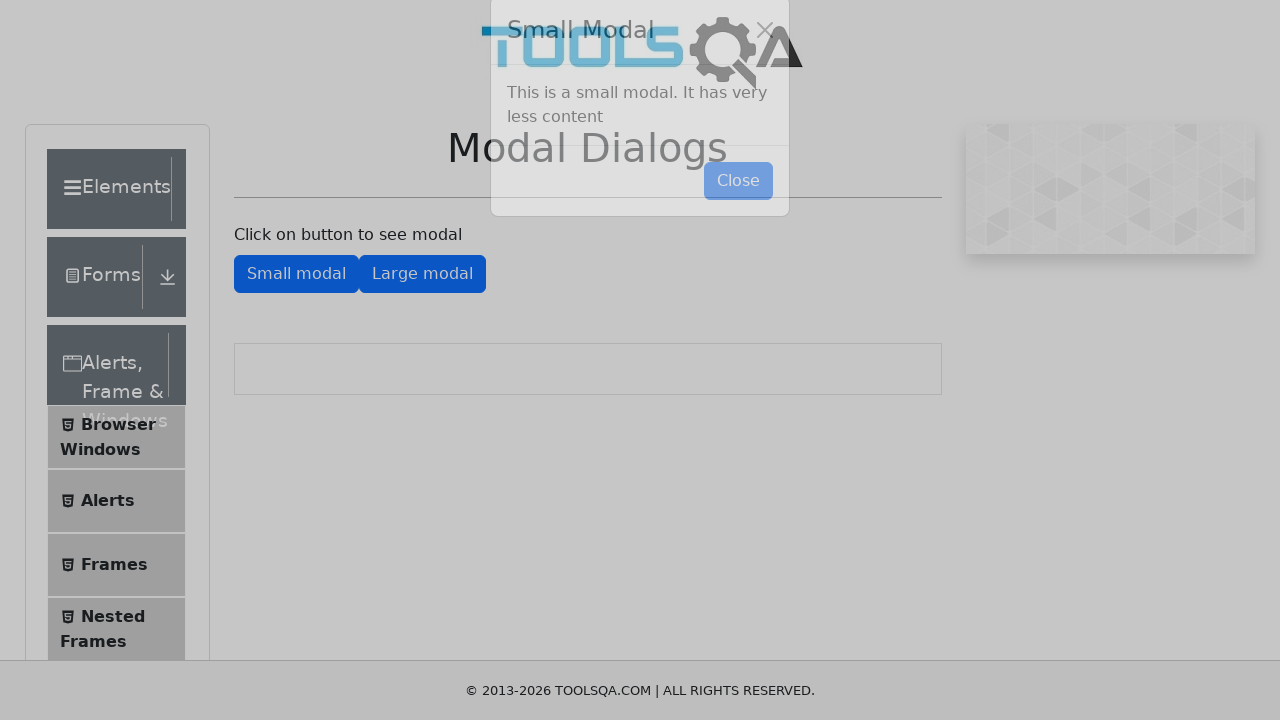

Located the modal title element
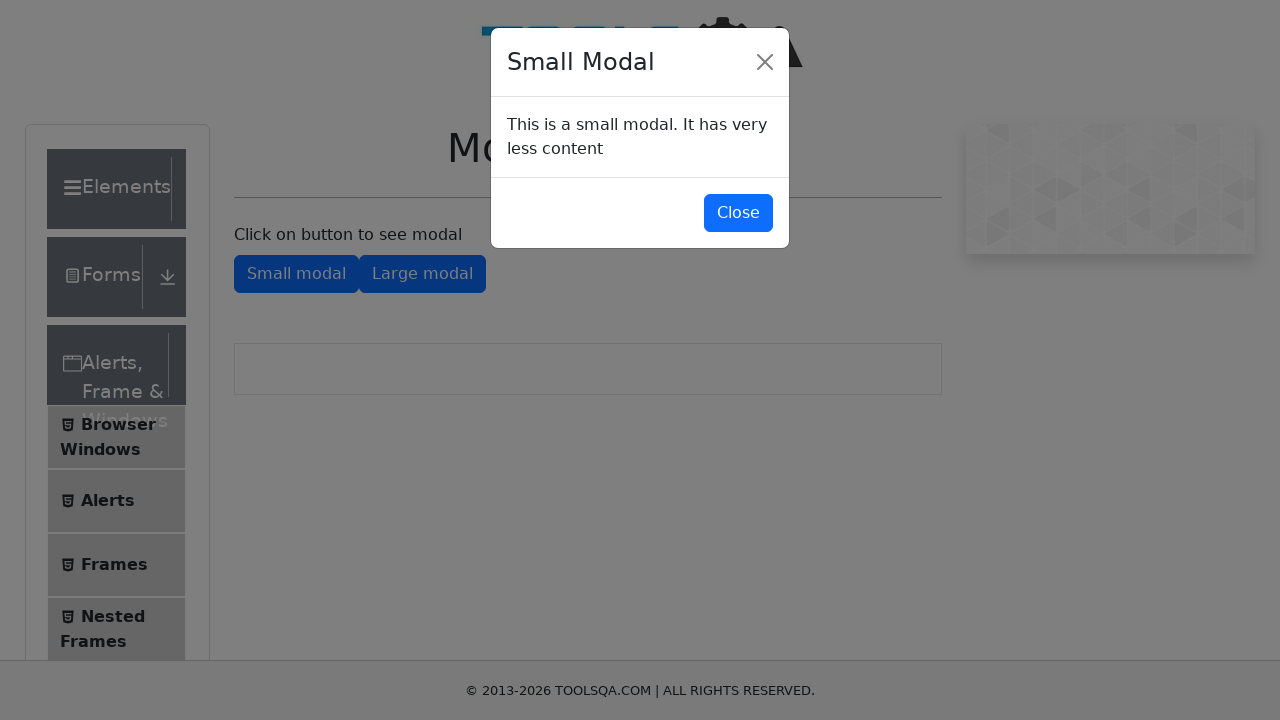

Modal title became visible
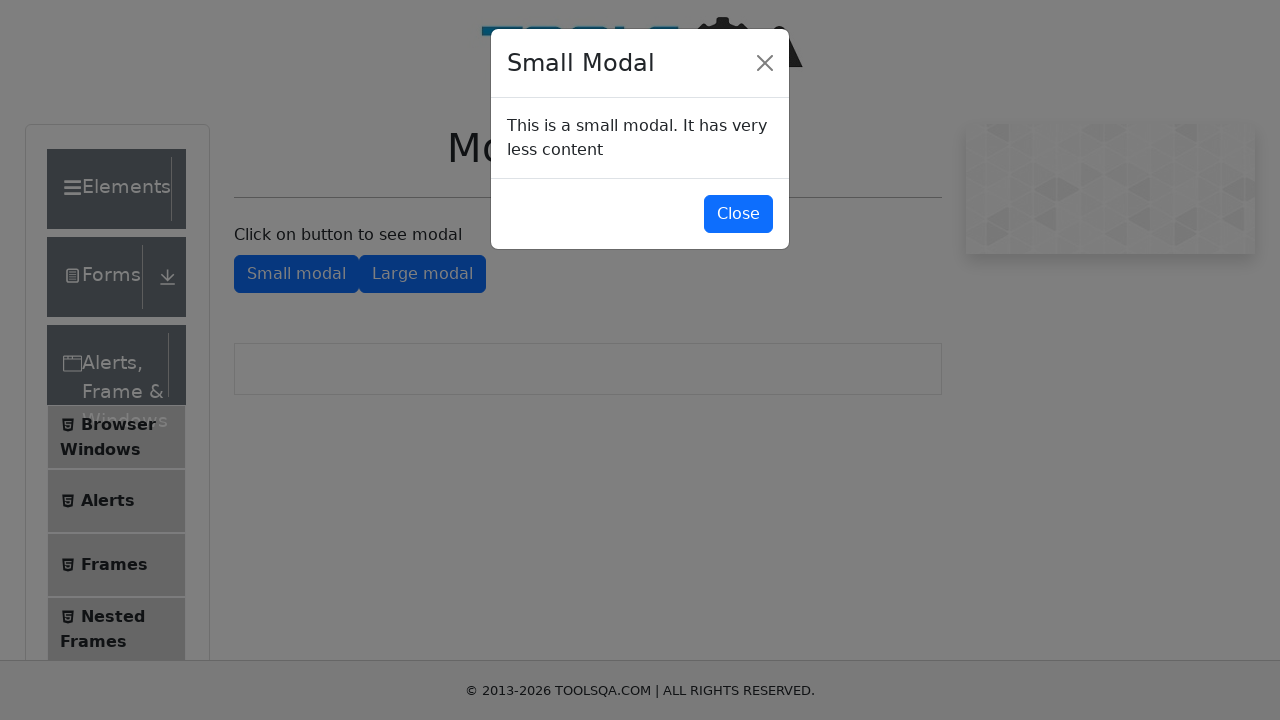

Verified modal title is 'Small Modal'
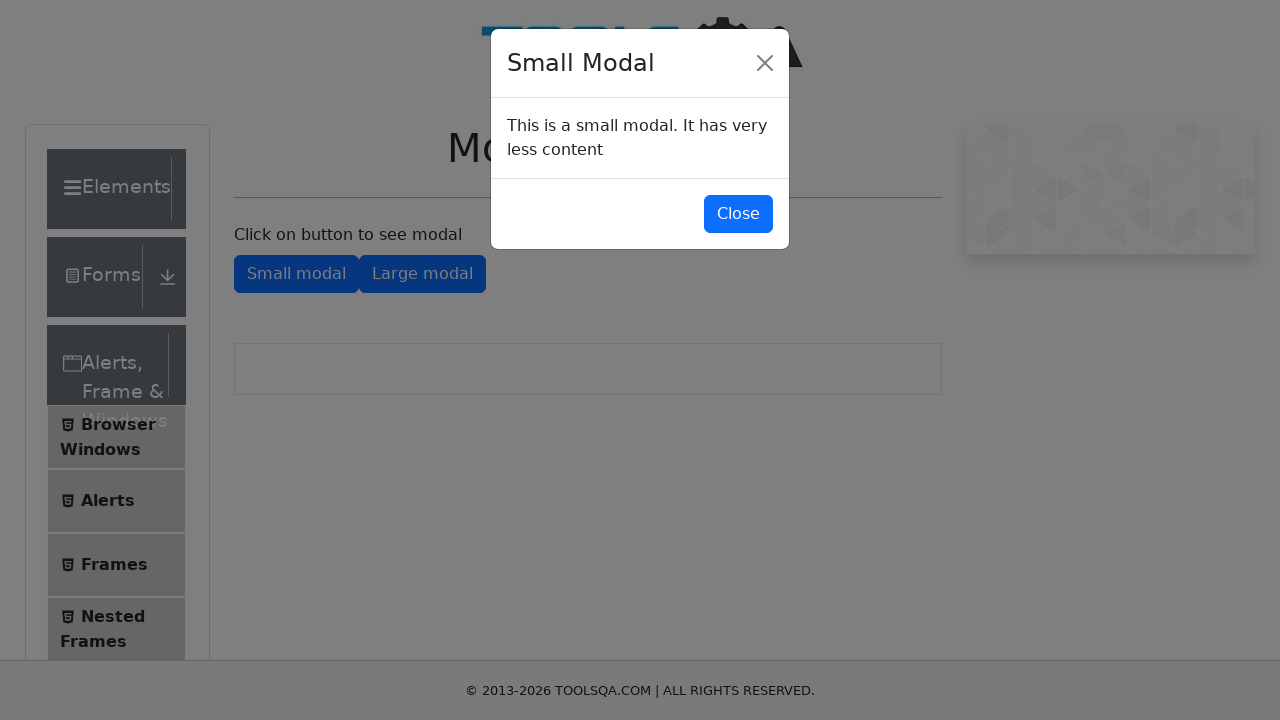

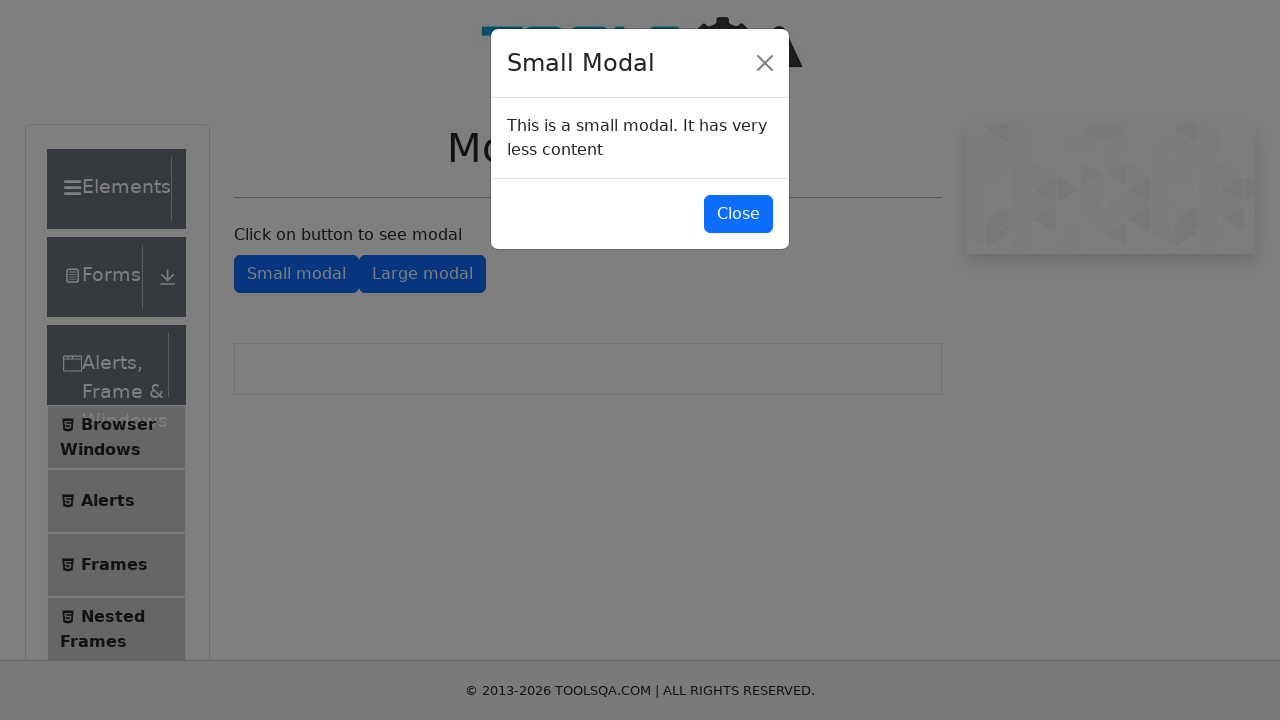